Tests that clicking submit button shows success message

Starting URL: https://formy-project.herokuapp.com/form

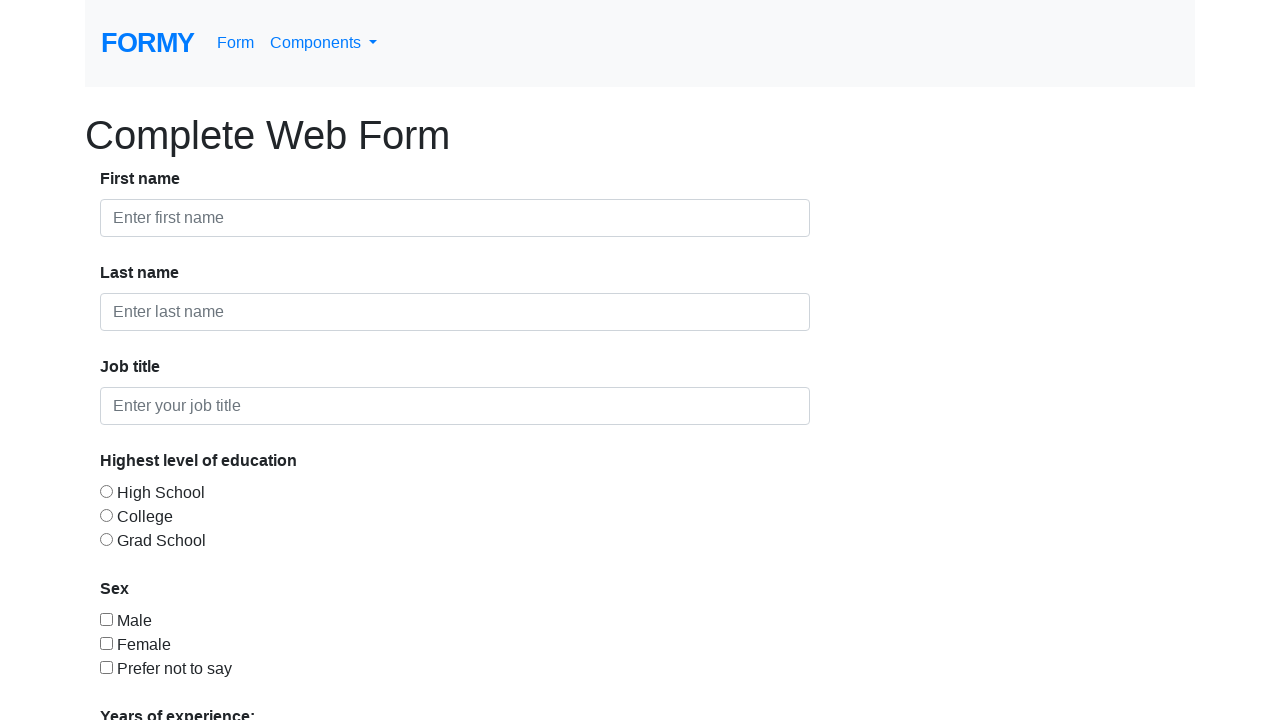

Clicked submit button at (148, 680) on xpath=//a[@role="button"]
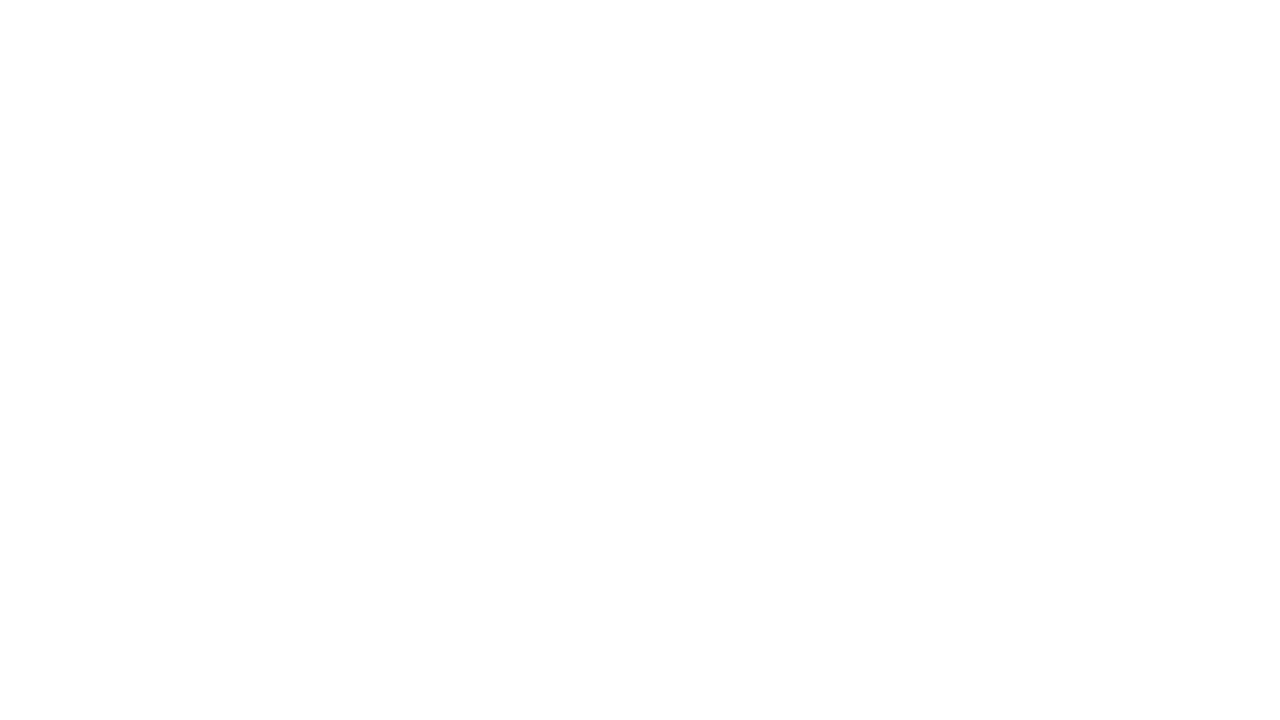

Success message appeared with correct text 'The form was successfully submitted!'
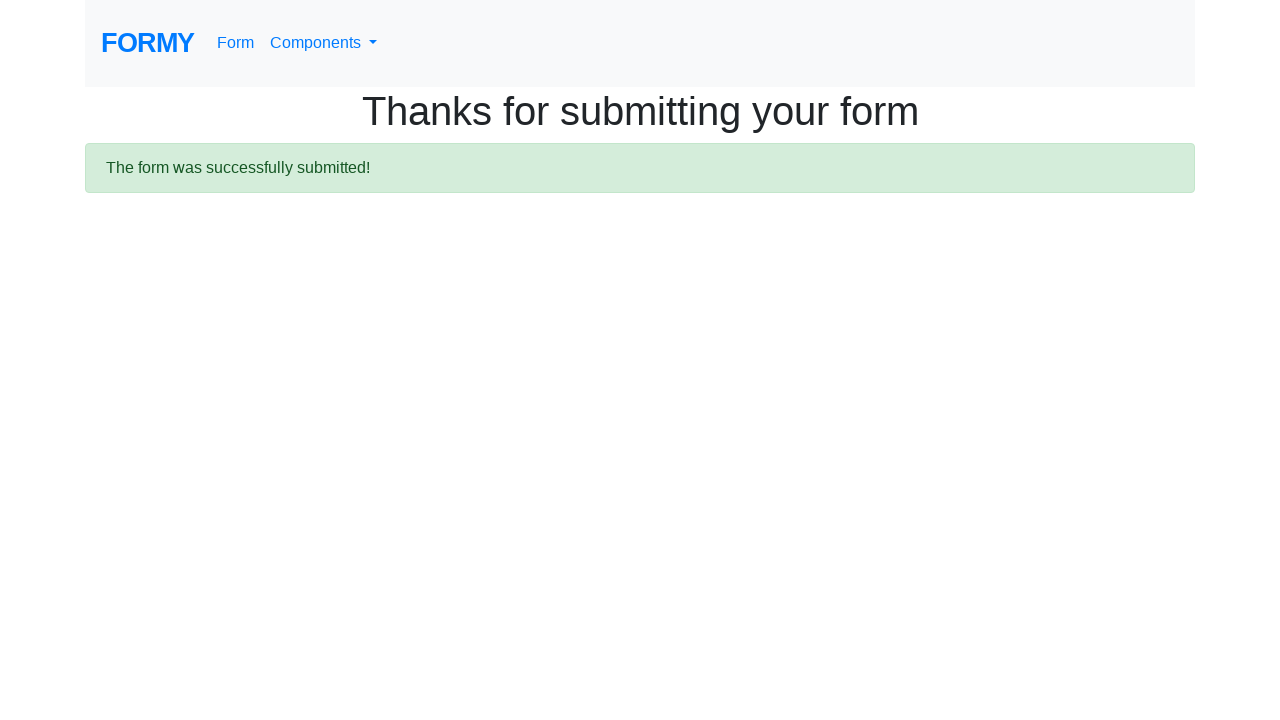

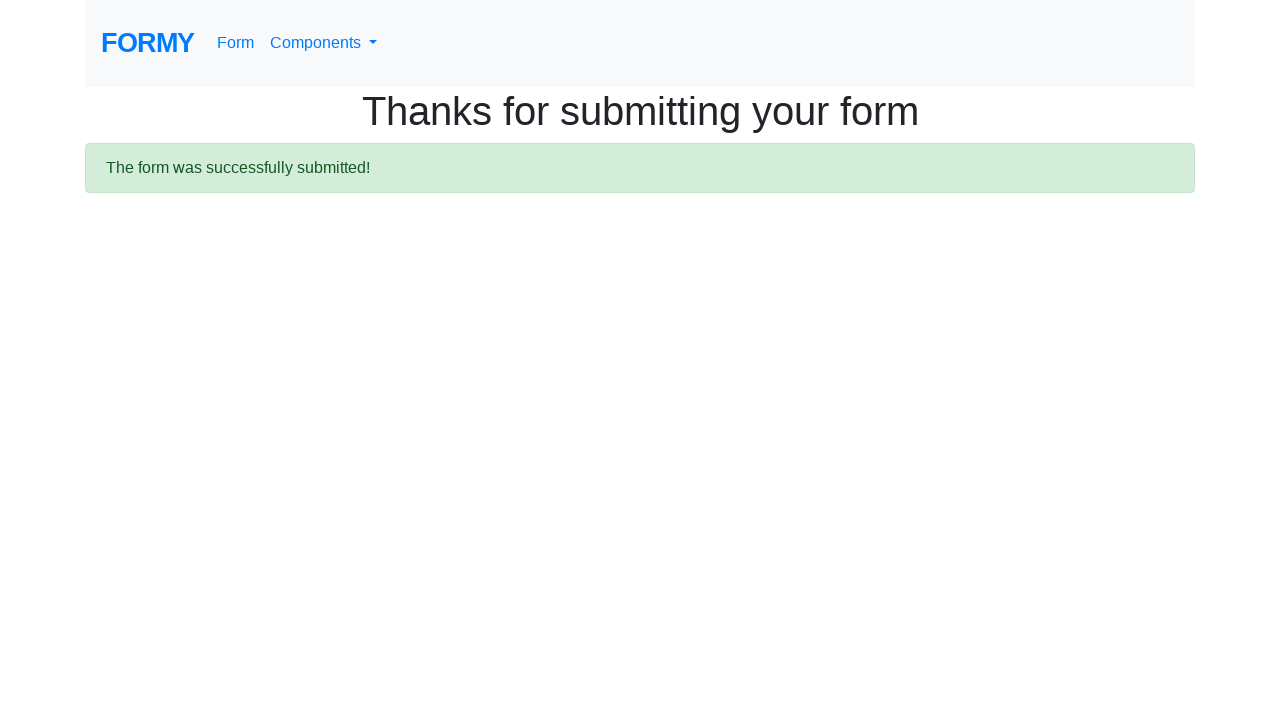